Tests that a todo item is removed if an empty text string is entered during editing.

Starting URL: https://demo.playwright.dev/todomvc

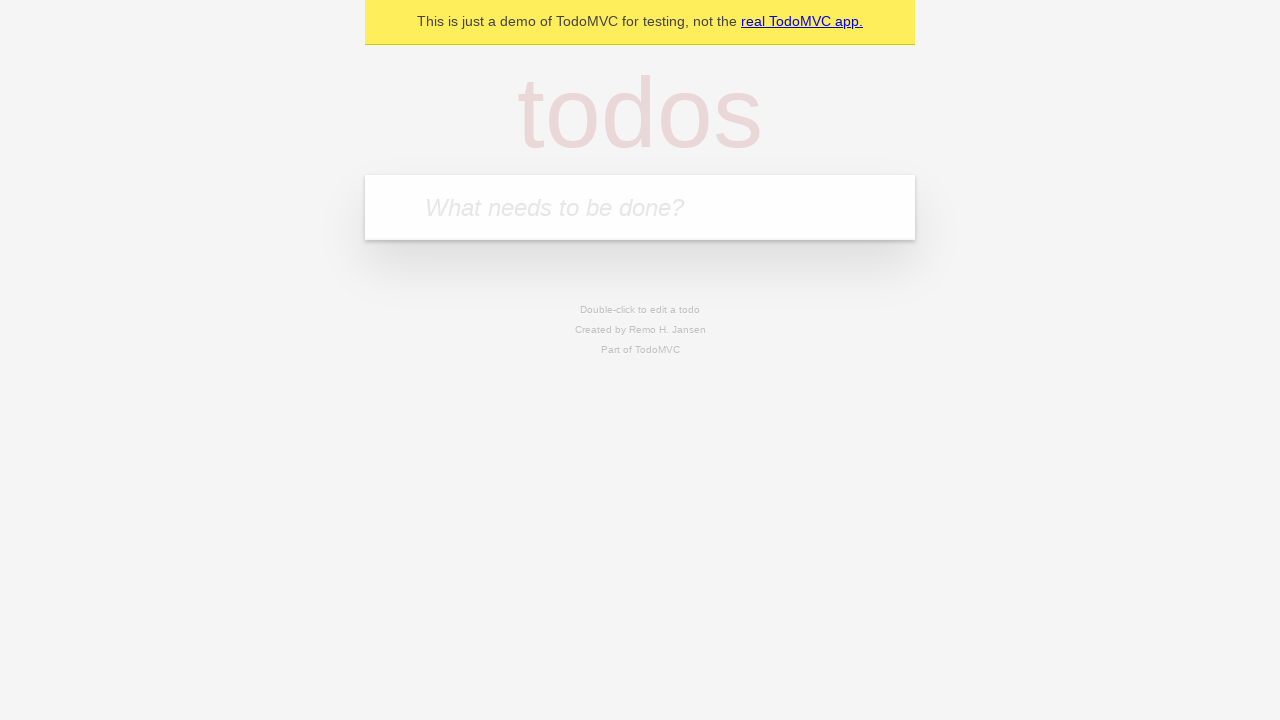

Filled input field with first todo item 'buy some cheese' on internal:attr=[placeholder="What needs to be done?"i]
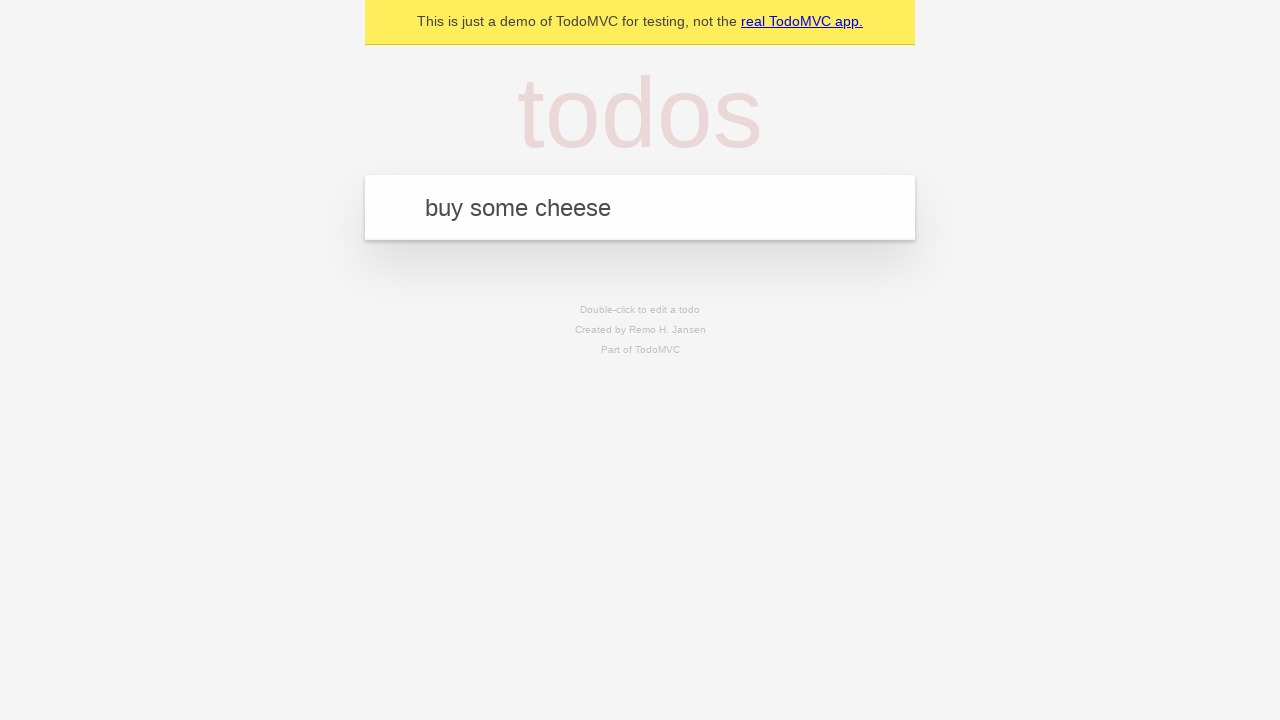

Pressed Enter to create first todo item on internal:attr=[placeholder="What needs to be done?"i]
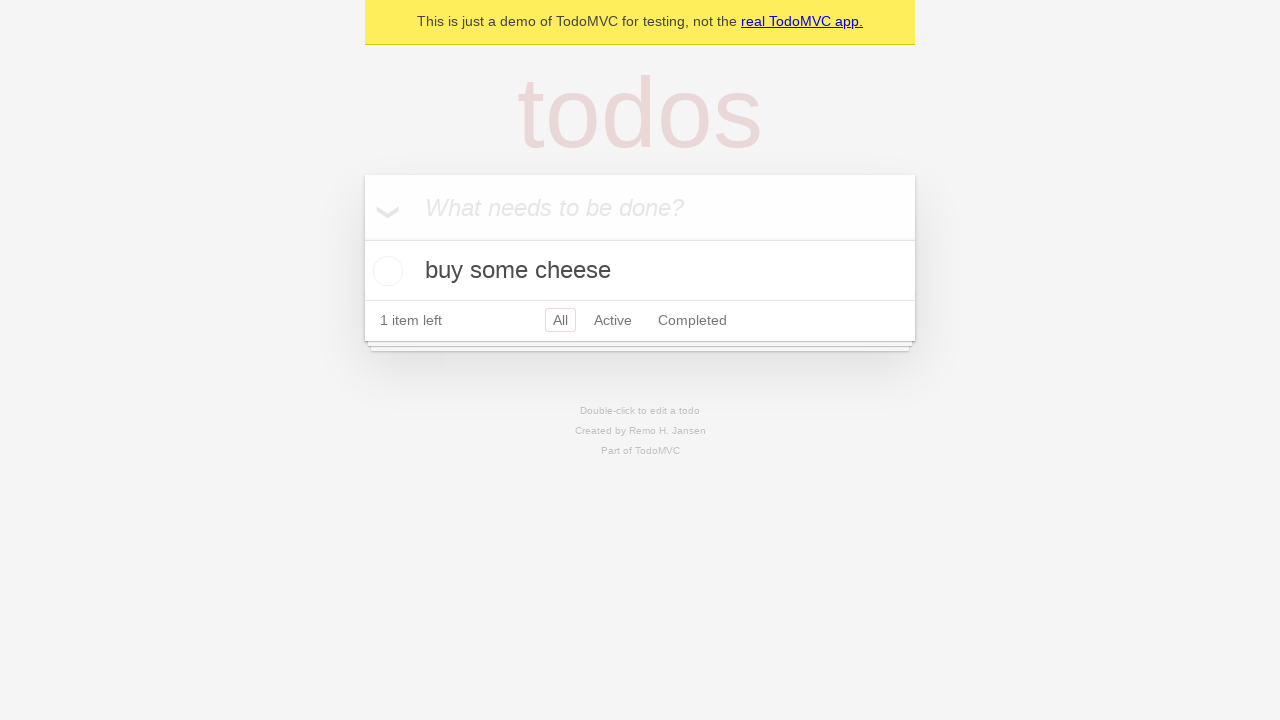

Filled input field with second todo item 'feed the cat' on internal:attr=[placeholder="What needs to be done?"i]
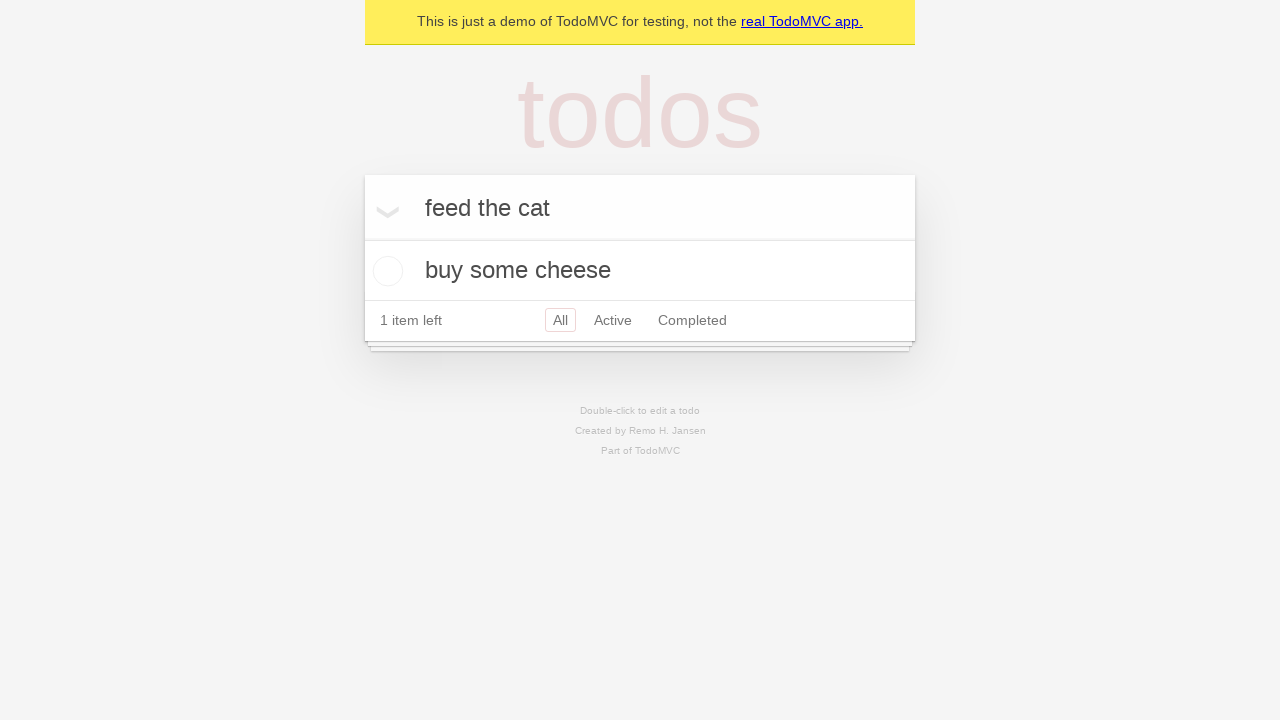

Pressed Enter to create second todo item on internal:attr=[placeholder="What needs to be done?"i]
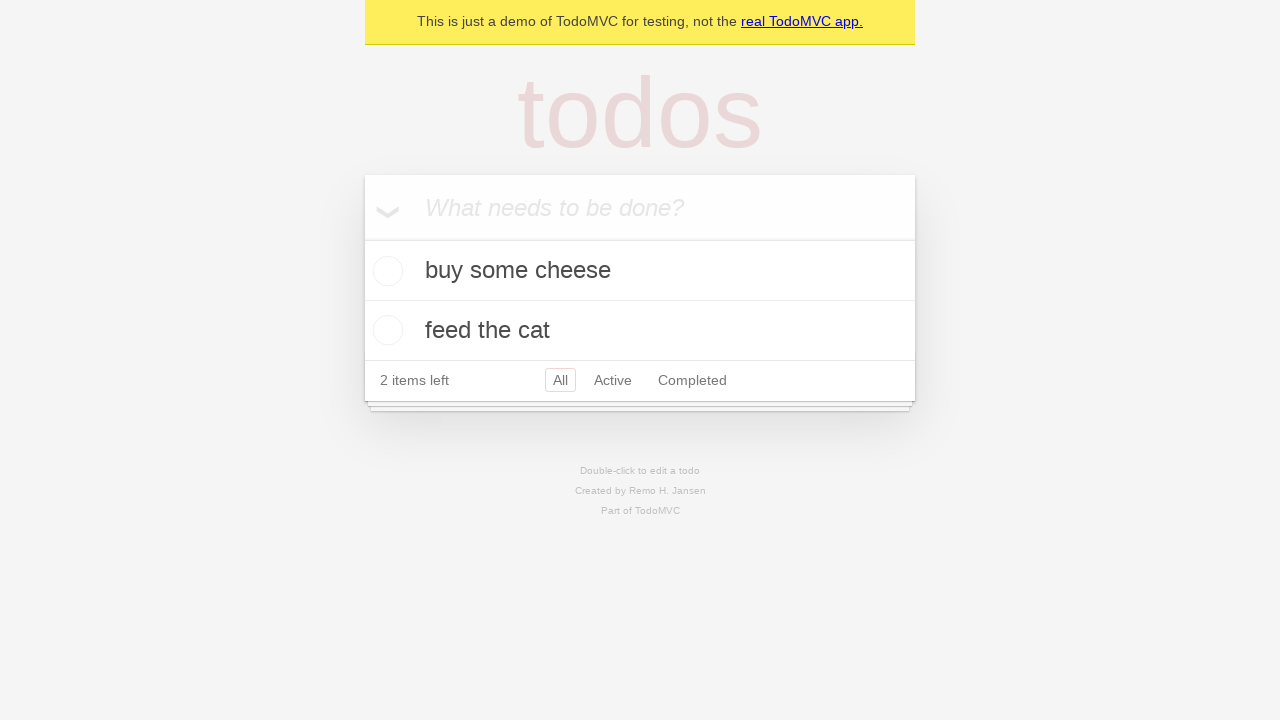

Filled input field with third todo item 'book a doctors appointment' on internal:attr=[placeholder="What needs to be done?"i]
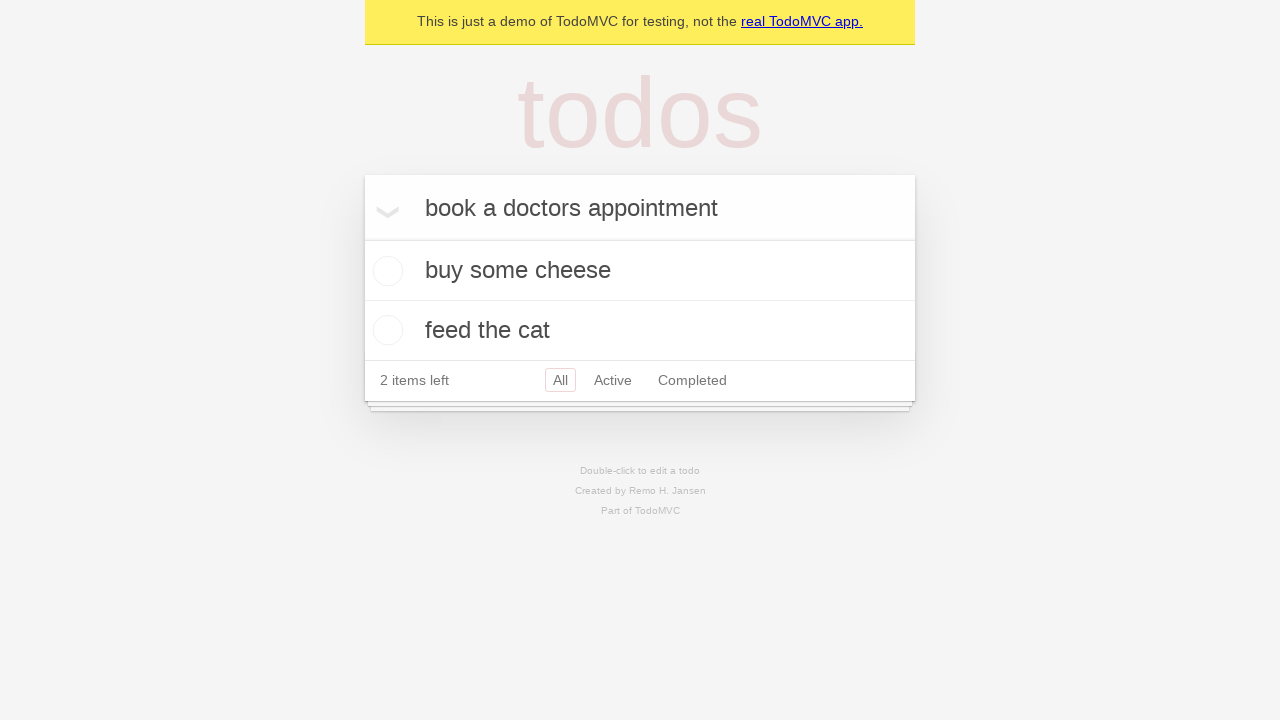

Pressed Enter to create third todo item on internal:attr=[placeholder="What needs to be done?"i]
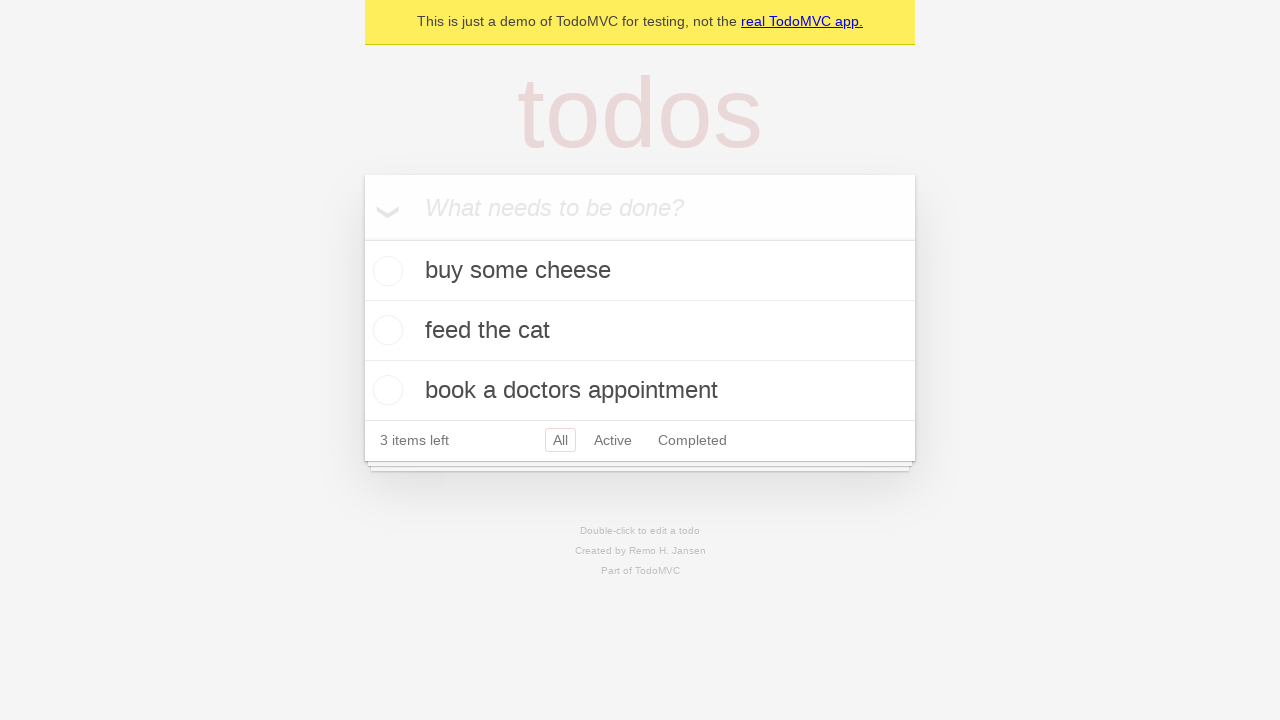

Double-clicked second todo item to enter edit mode at (640, 331) on internal:testid=[data-testid="todo-item"s] >> nth=1
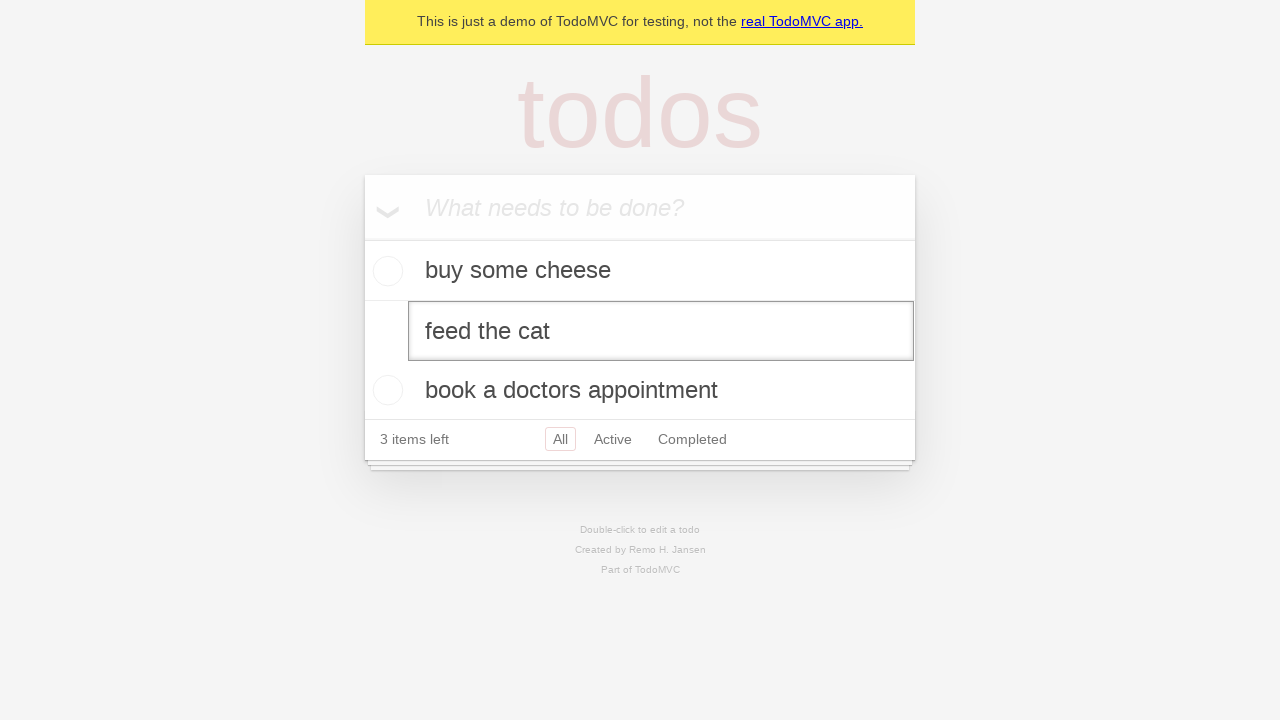

Cleared the edit field by filling with empty string on internal:testid=[data-testid="todo-item"s] >> nth=1 >> internal:role=textbox[nam
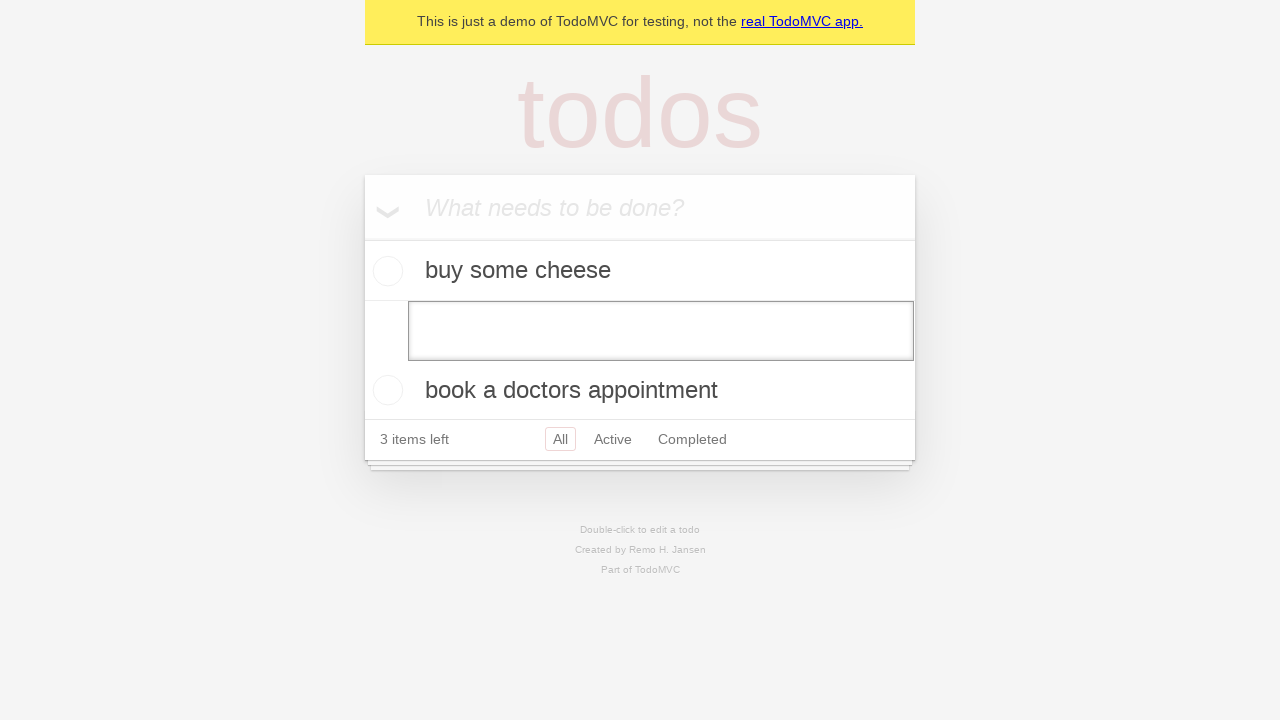

Pressed Enter to confirm empty edit, removing the todo item on internal:testid=[data-testid="todo-item"s] >> nth=1 >> internal:role=textbox[nam
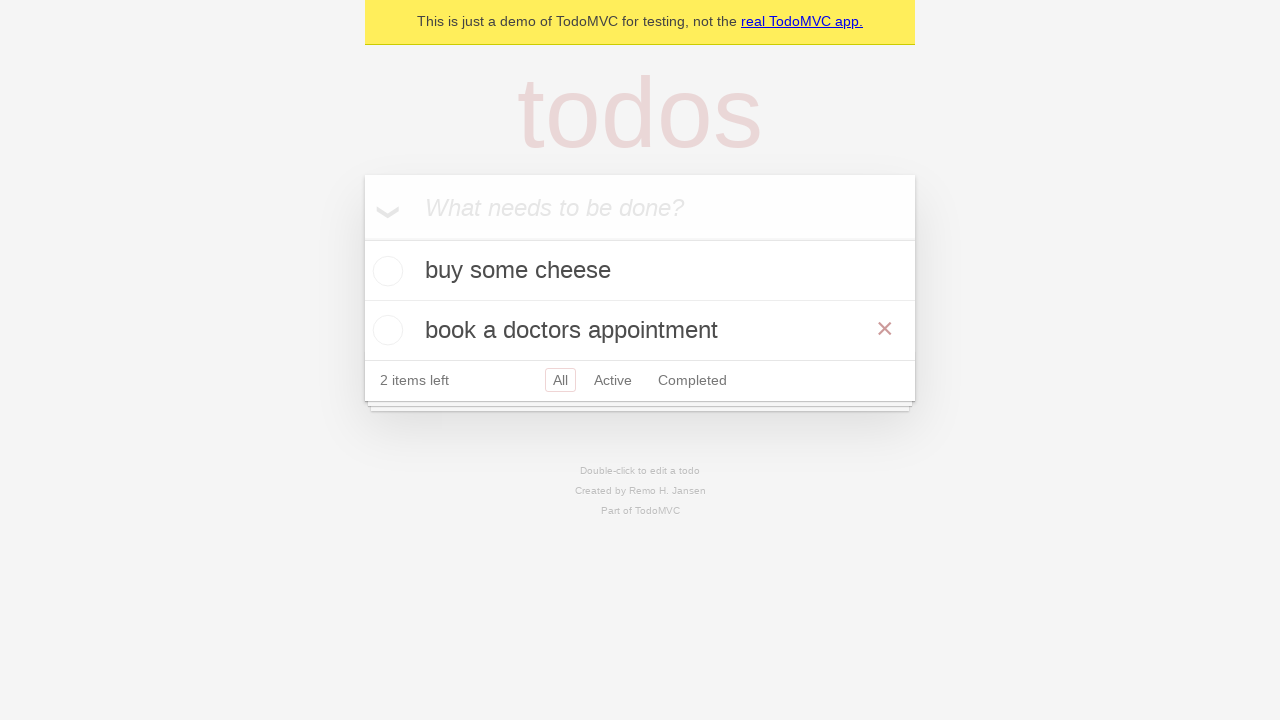

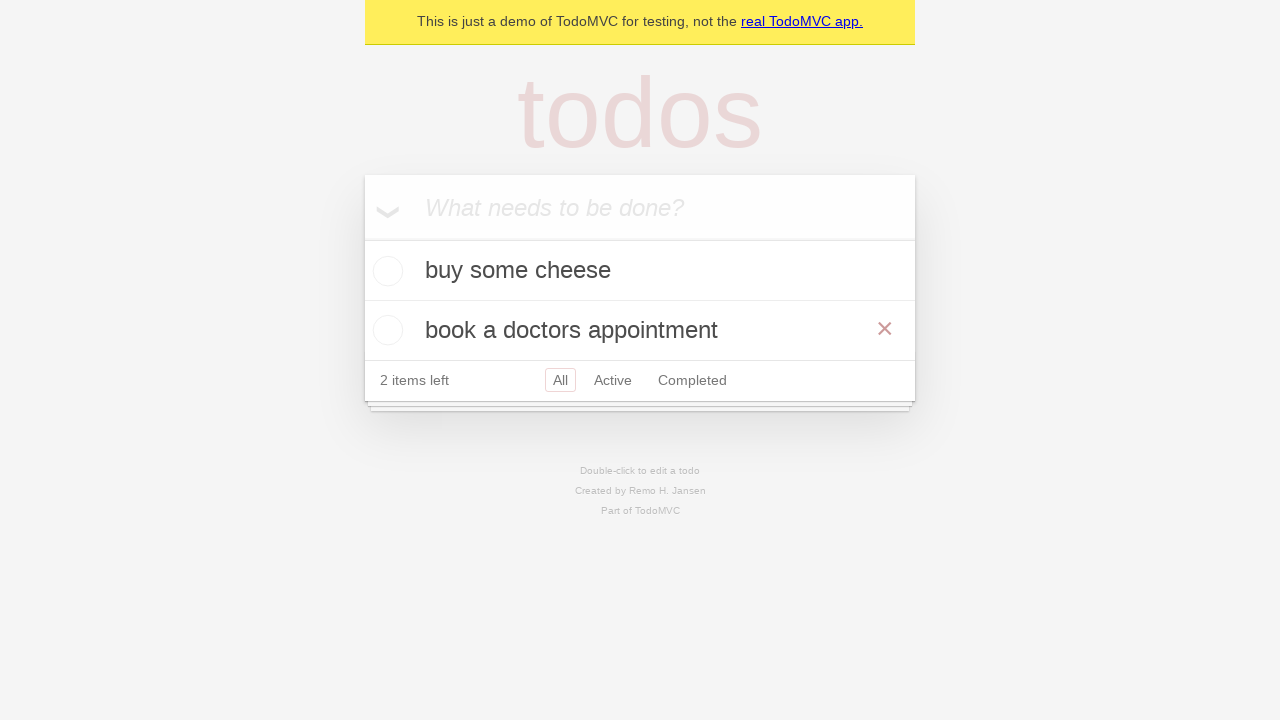